Tests drag and drop functionality by dragging an element to a target location

Starting URL: https://automationtesting.co.uk/actions.html

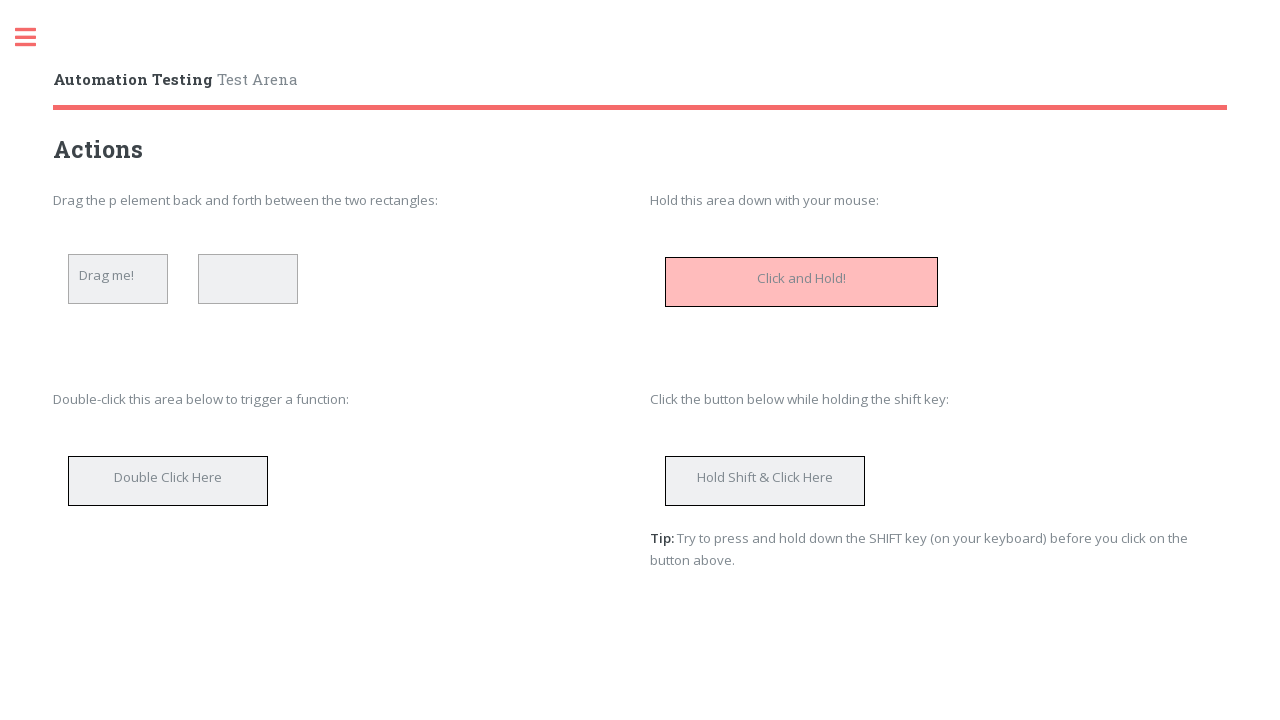

Located drag source element with id 'dragtarget'
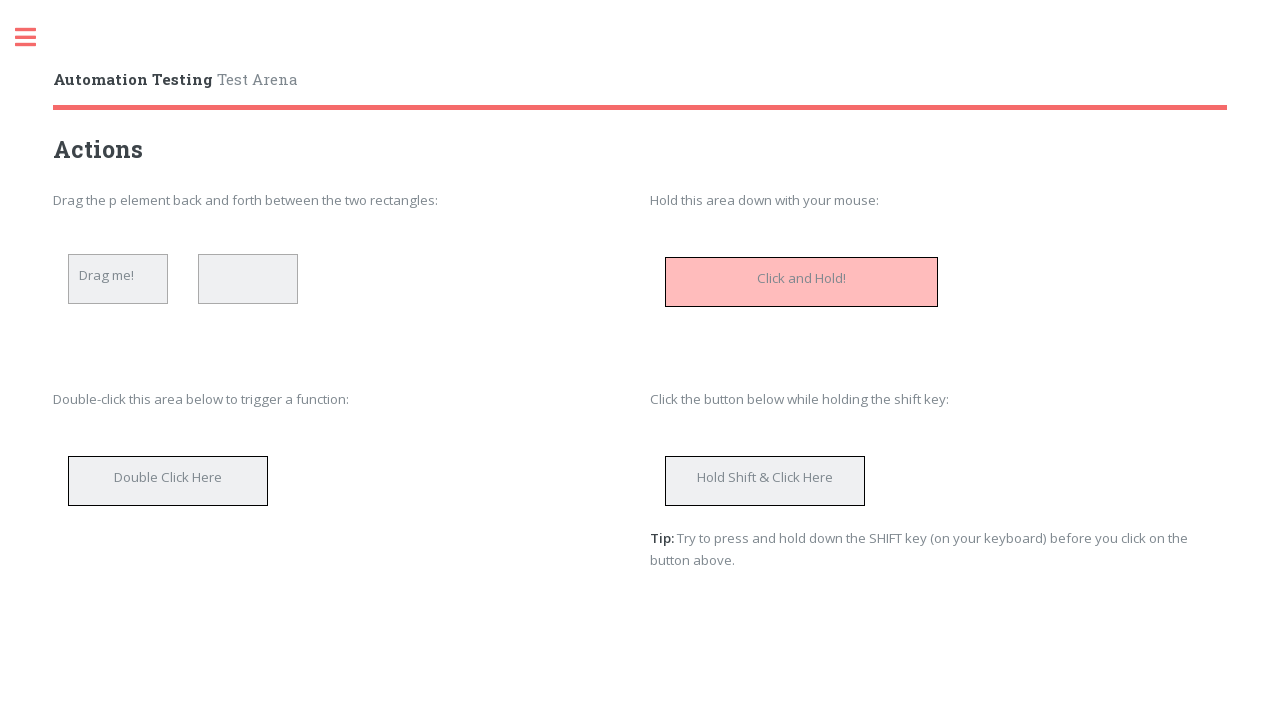

Located target drop element (second droptarget div)
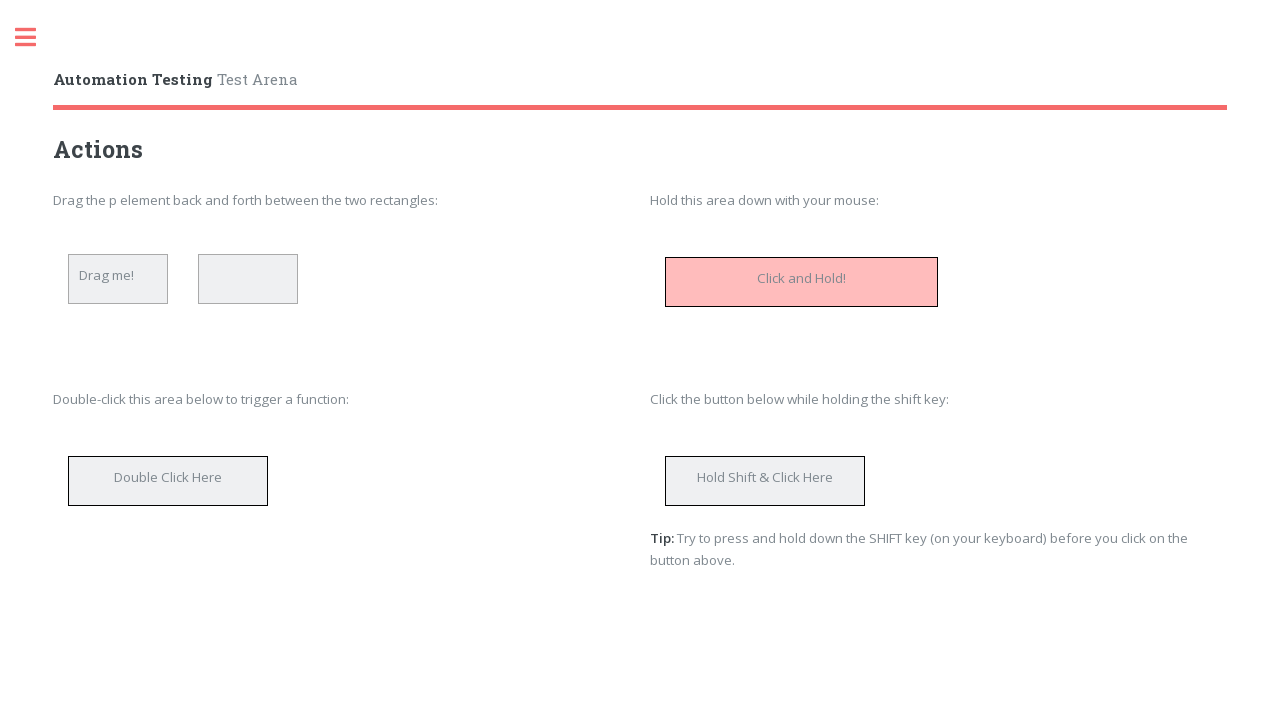

Dragged source element to target location at (248, 279)
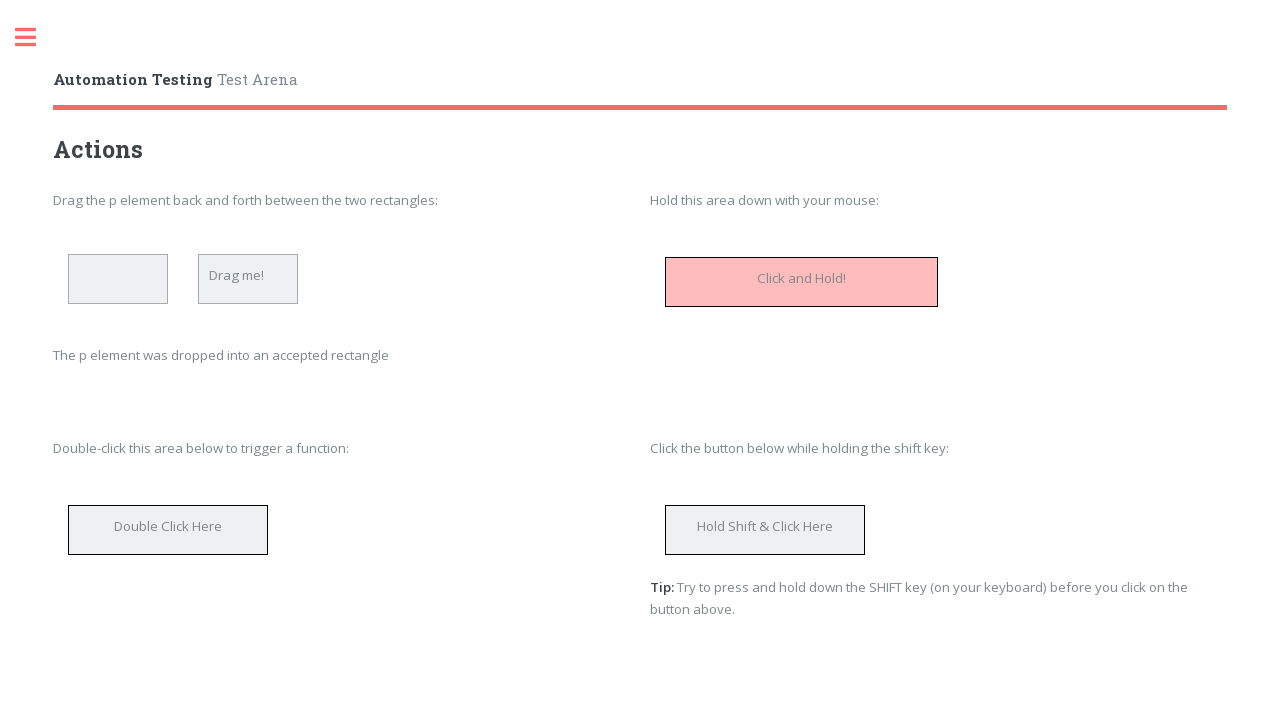

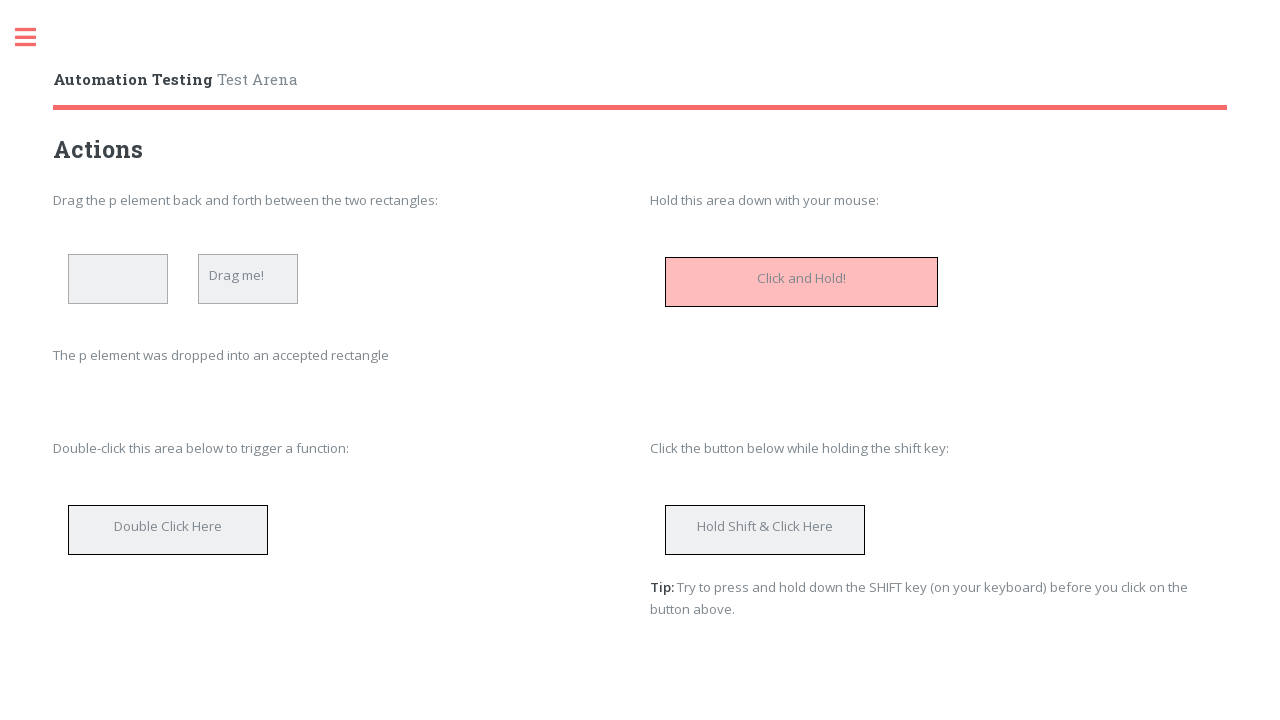